Tests Qwant search engine functionality by entering a search query and submitting the search form

Starting URL: https://www.qwant.com/?l=pl/

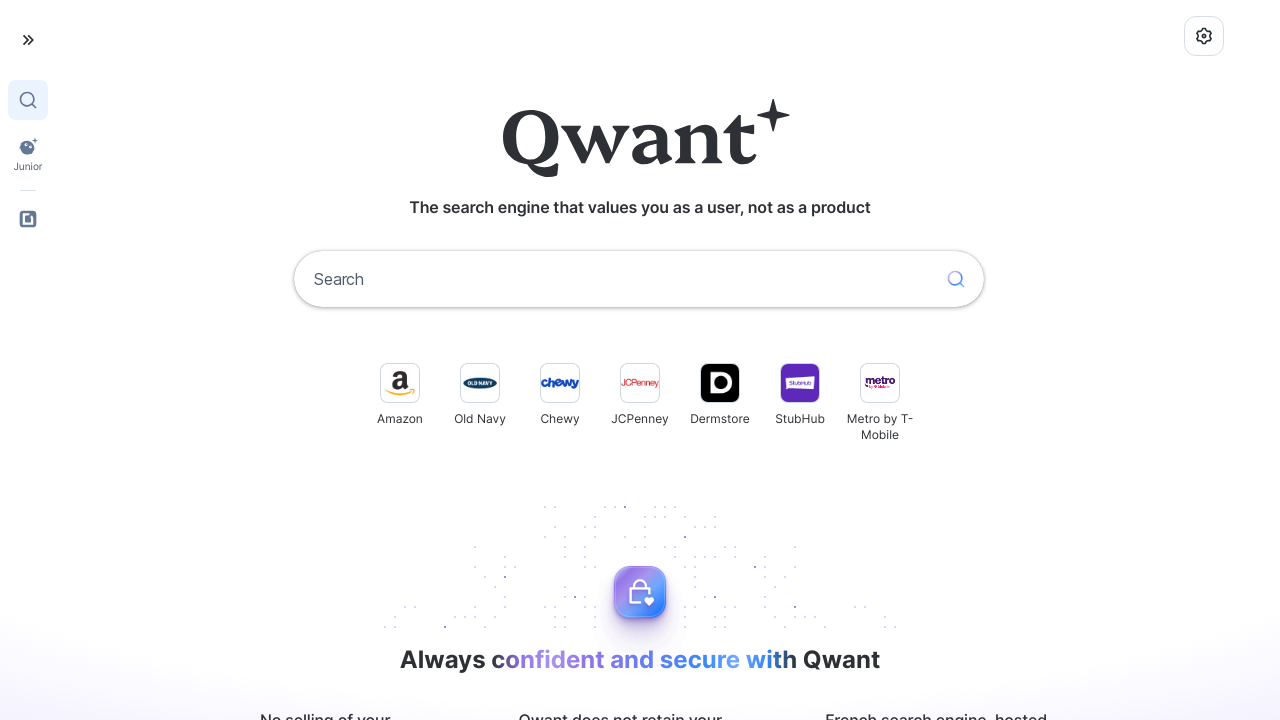

Cleared the search input box on input[name='q']
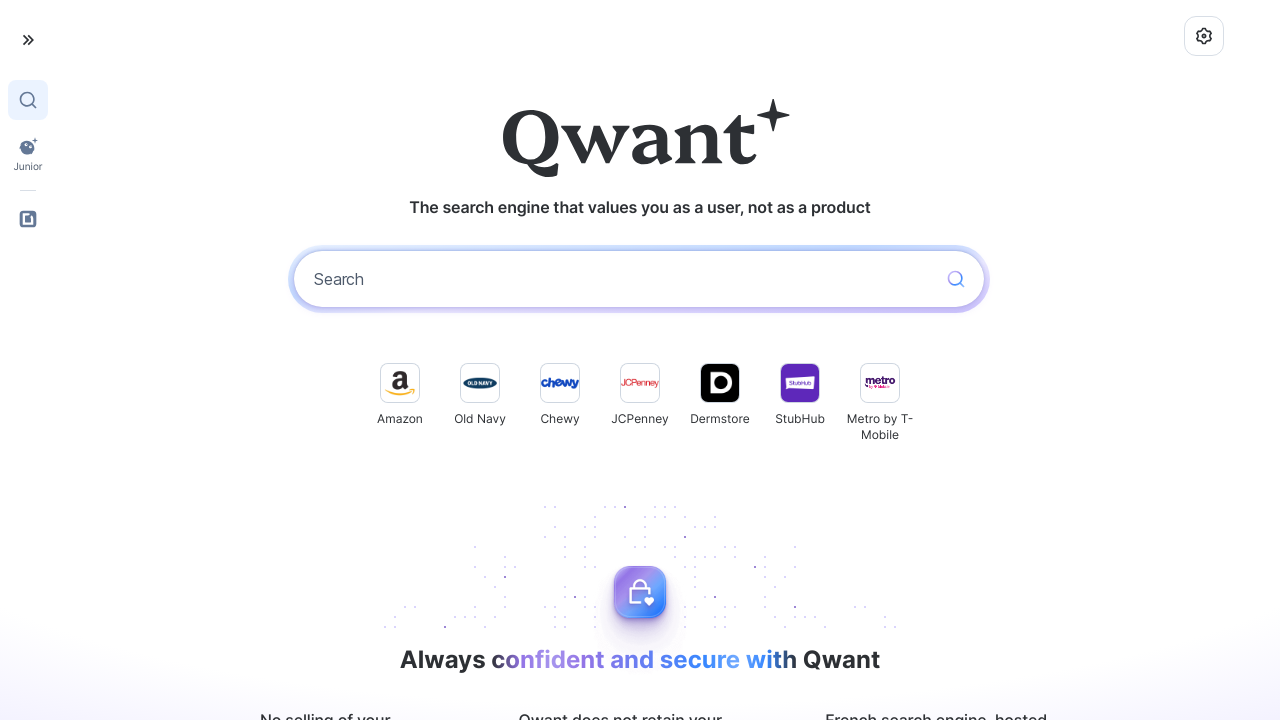

Filled search box with 'W pustyni i w puszczy' on input[name='q']
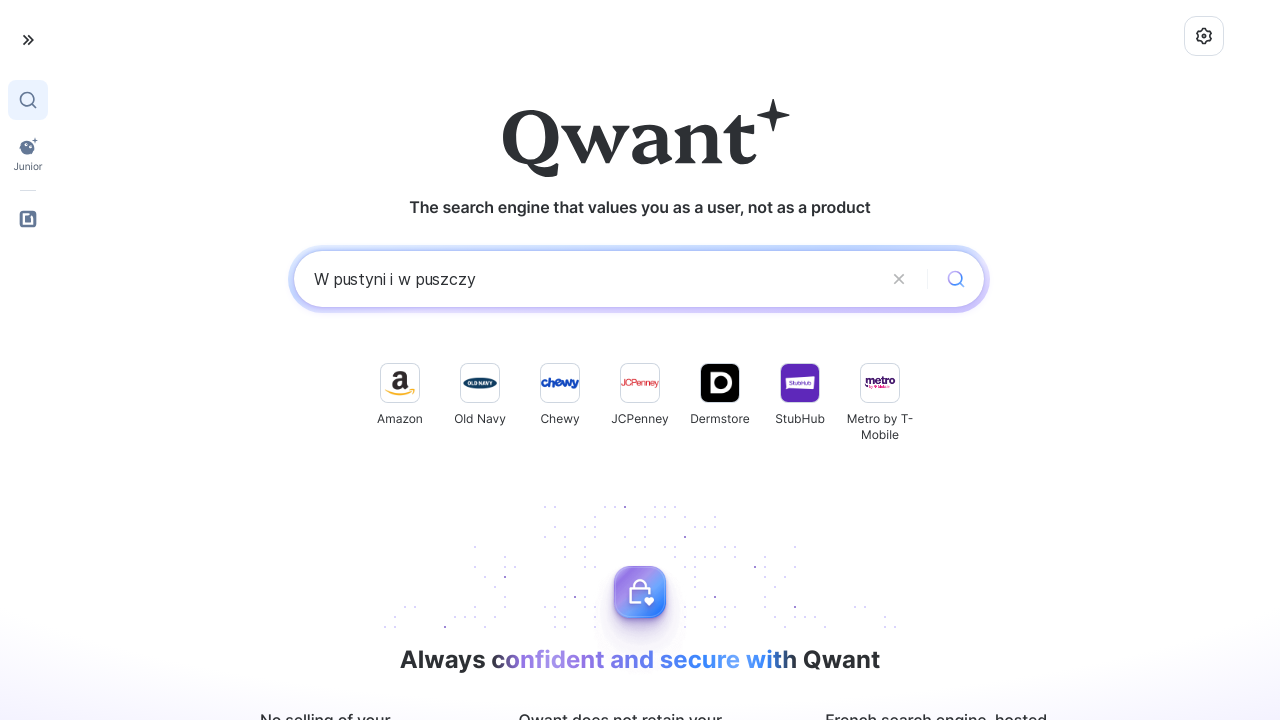

Submitted search form by pressing Enter on input[name='q']
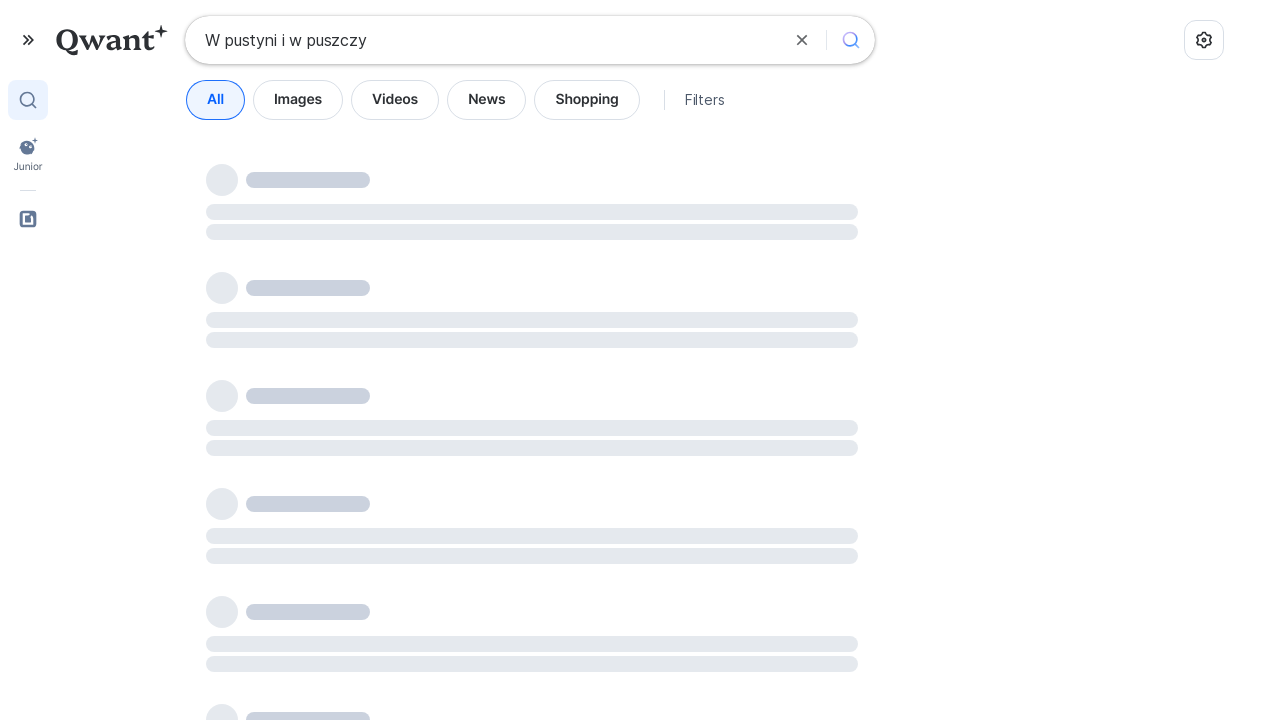

Search results loaded and network idle
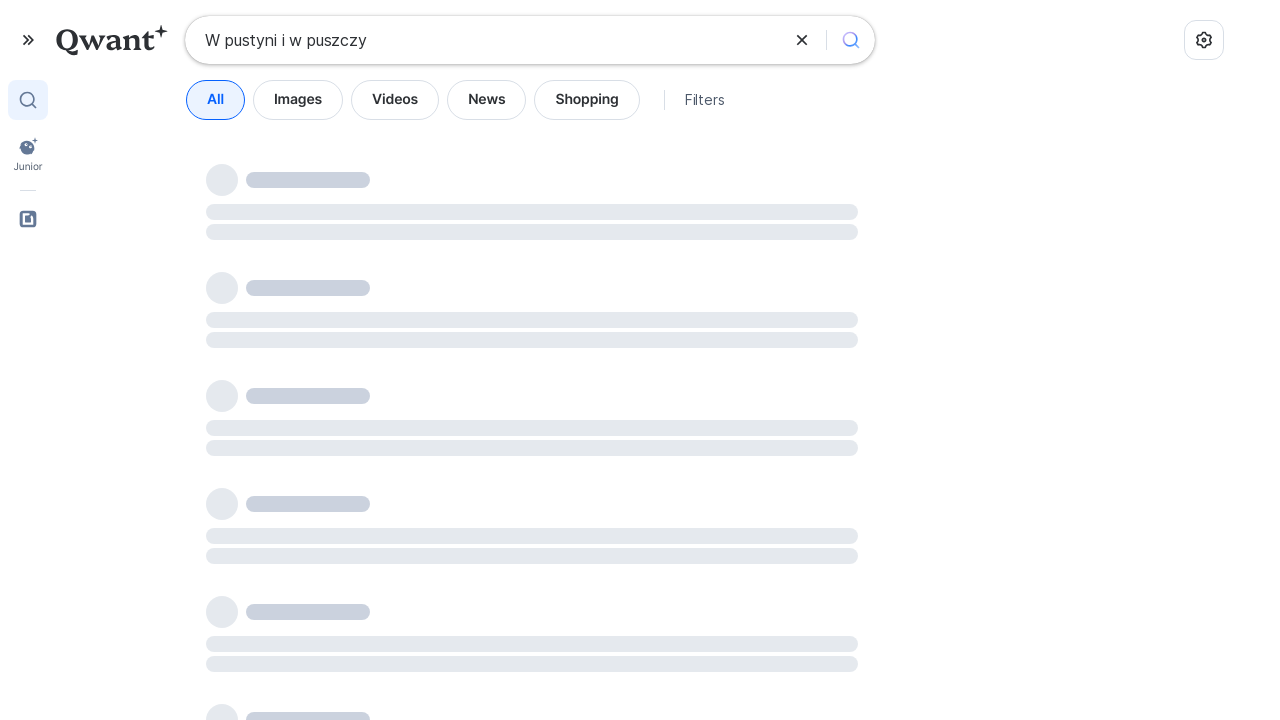

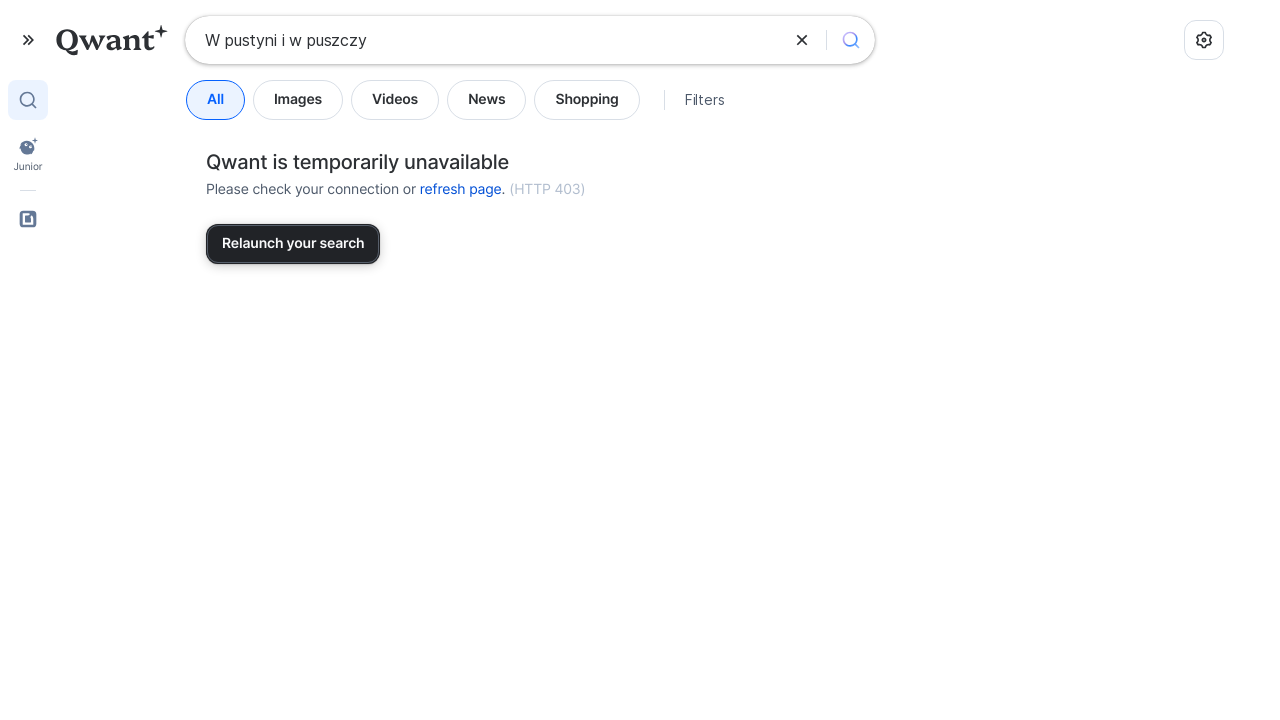